Tests page scrolling functionality by navigating to an Angular file upload demo page, maximizing the window, and scrolling down 350 pixels using JavaScript.

Starting URL: http://nervgh.github.io/pages/angular-file-upload/examples/simple/

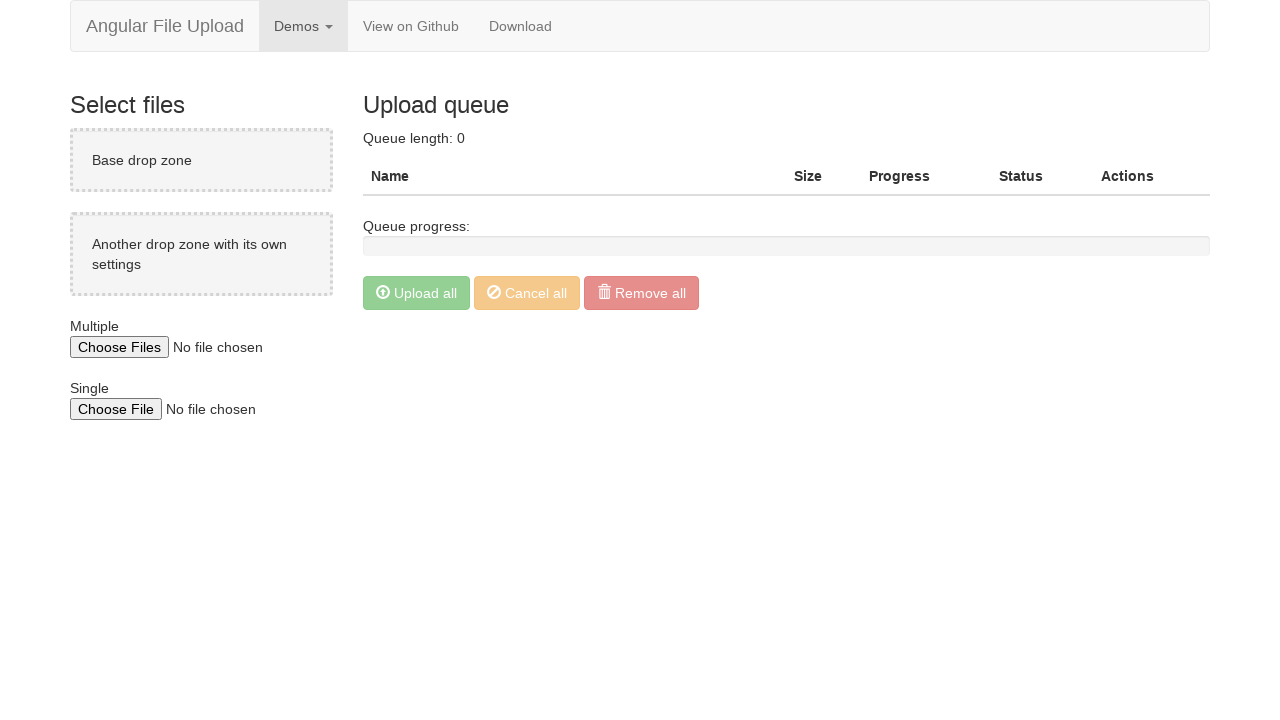

Navigated to Angular file upload demo page
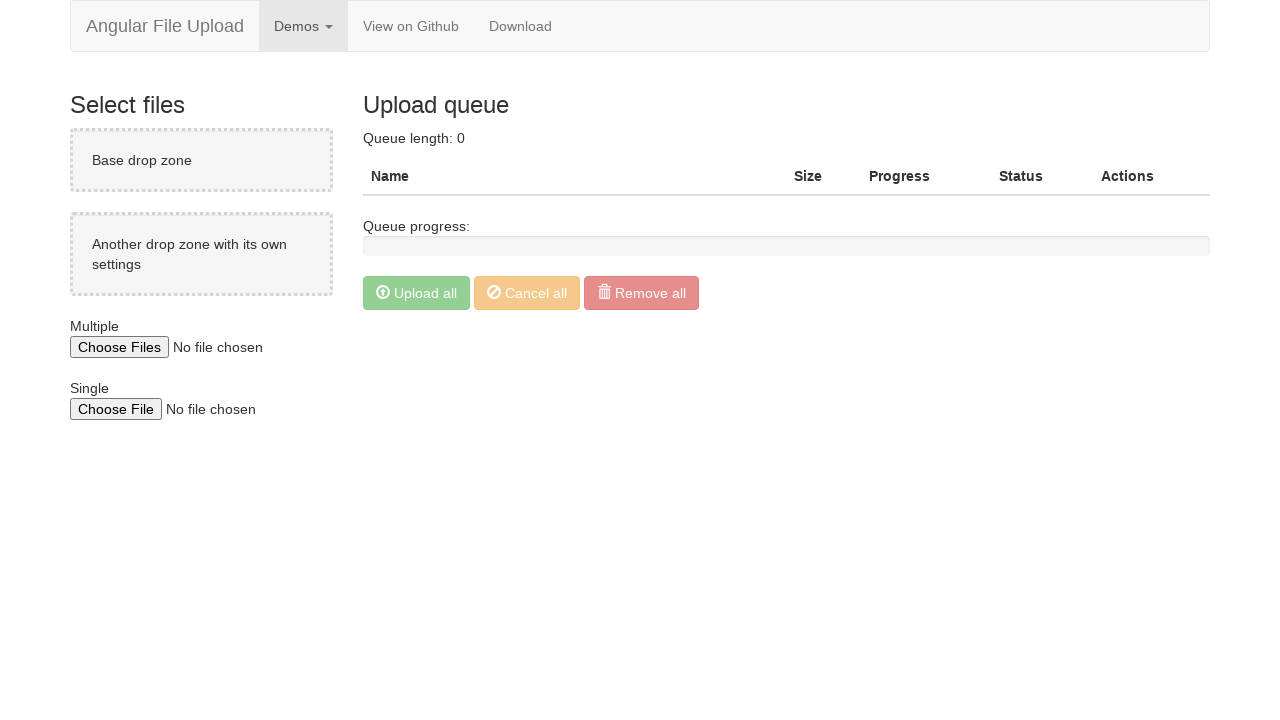

Maximized browser window to 1920x1080
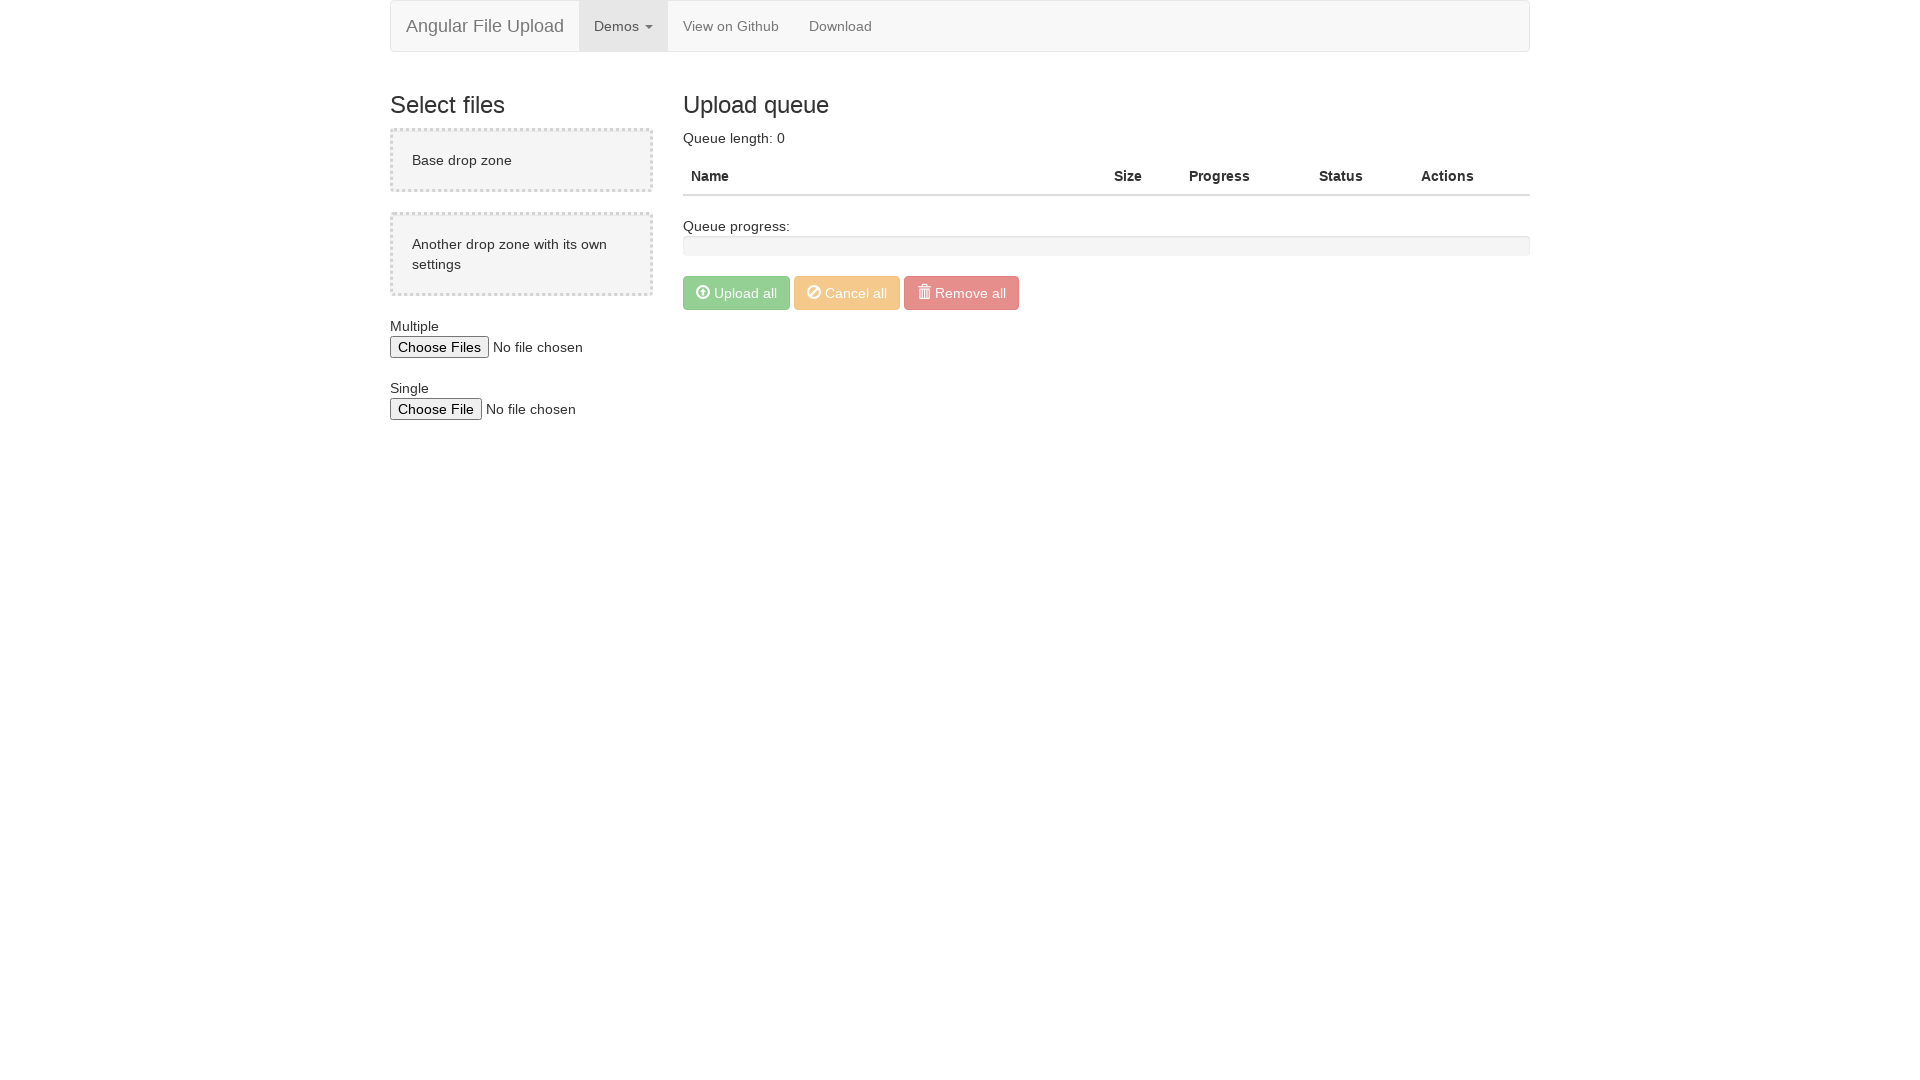

Scrolled down 350 pixels using JavaScript
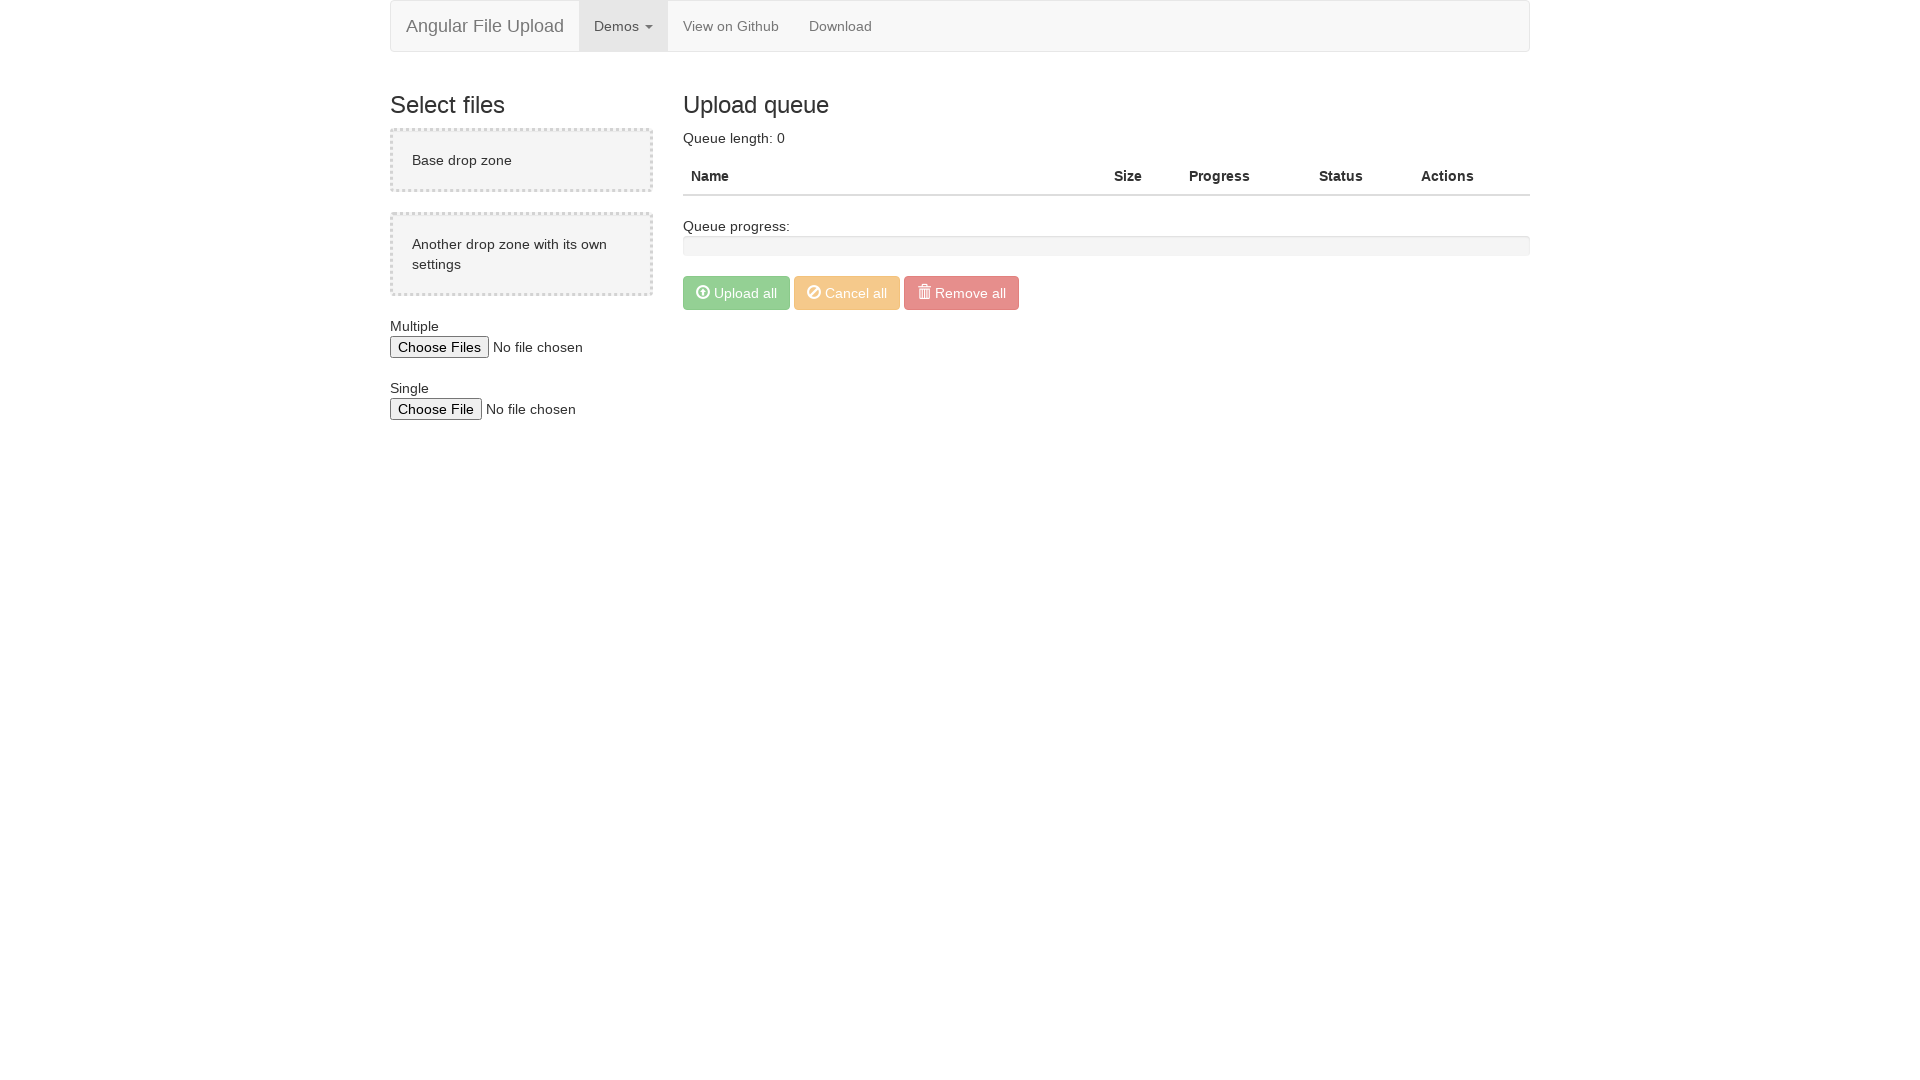

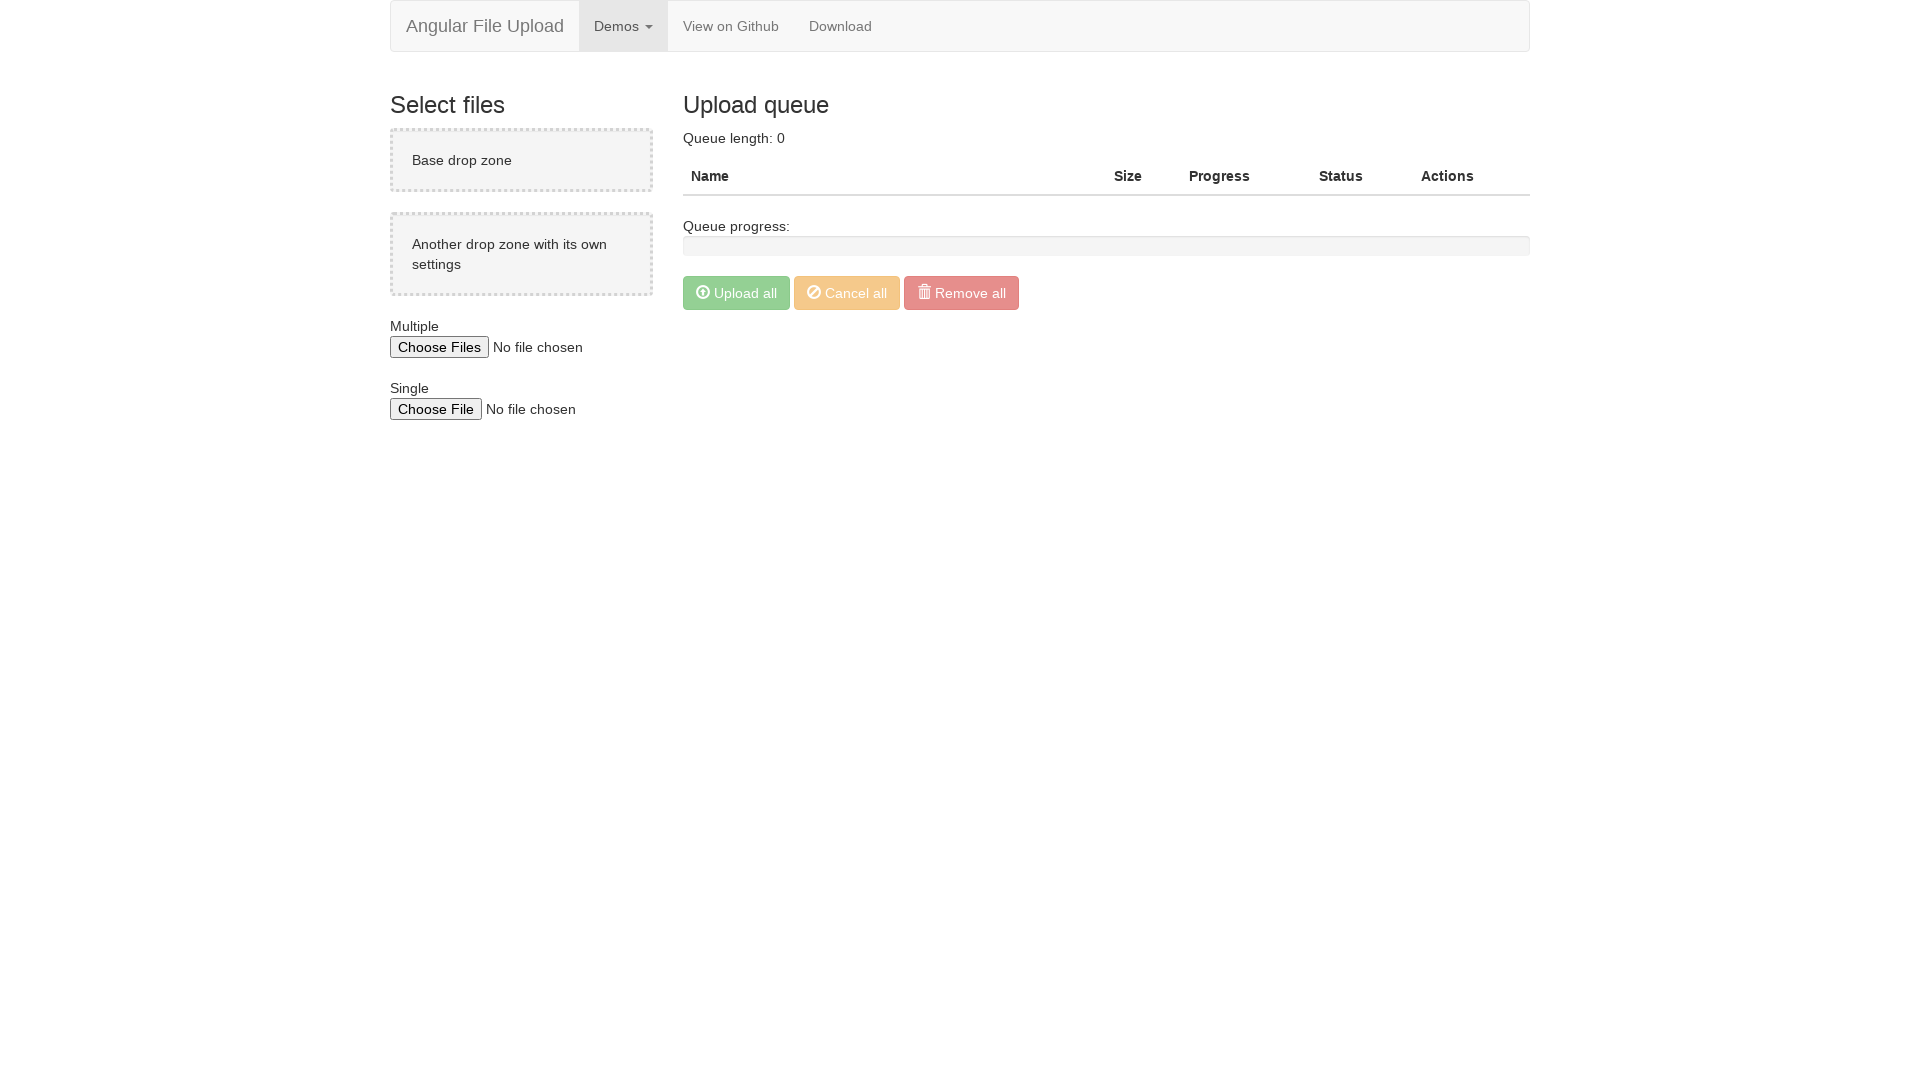